Tests the Salesforce forgot password functionality by clicking the forgot password link, entering an email address, and submitting the password recovery form.

Starting URL: https://login.salesforce.com/

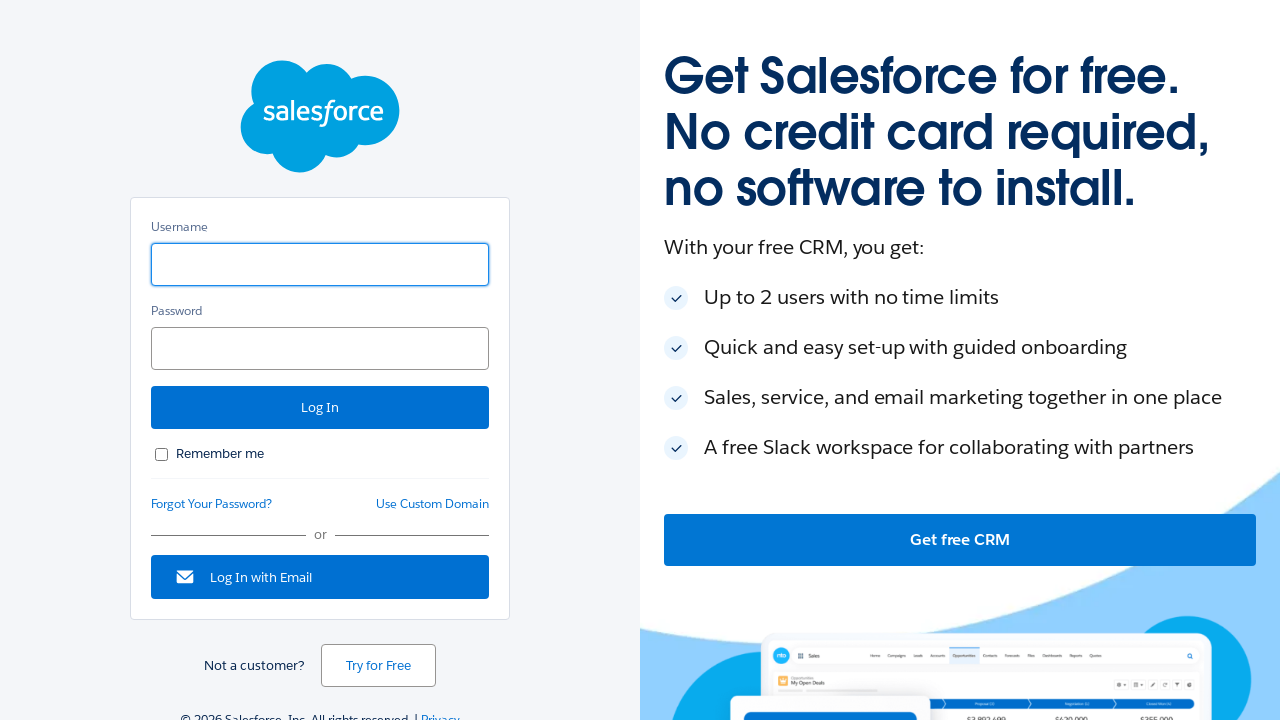

Clicked the forgot password link at (212, 504) on #forgot_password_link
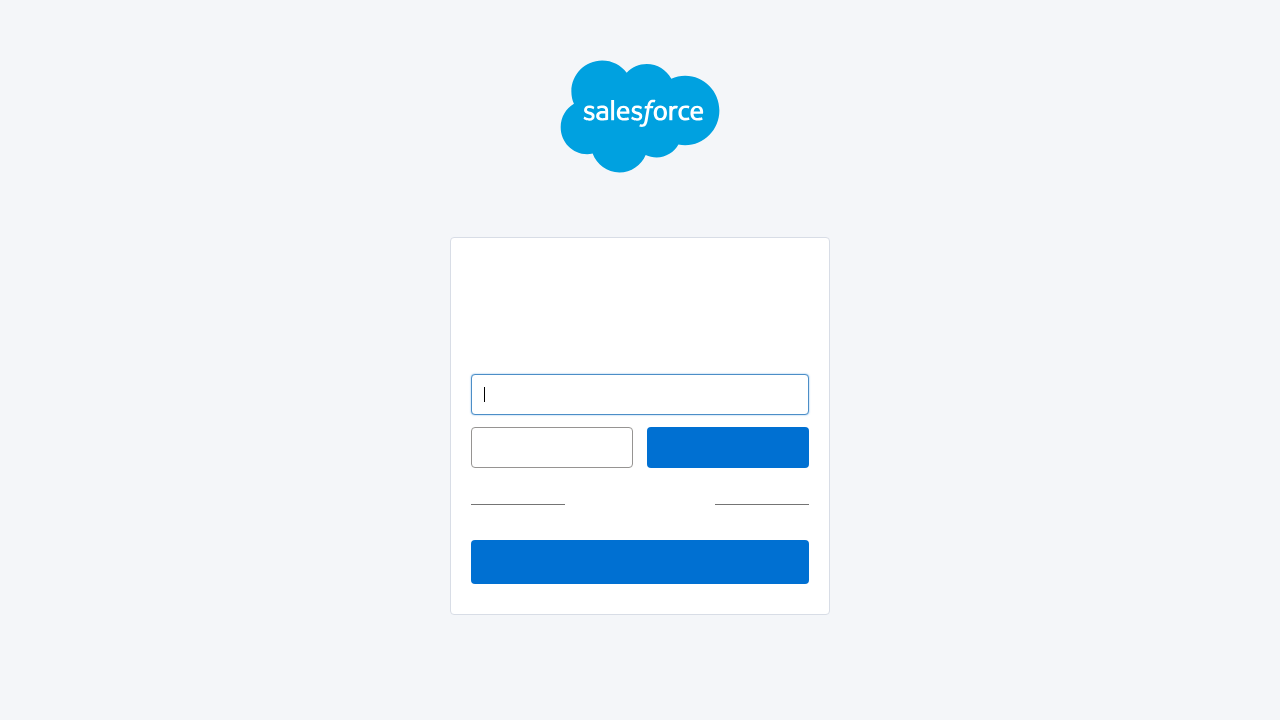

Entered email address 'testrecovery@example.org' for password recovery on #un
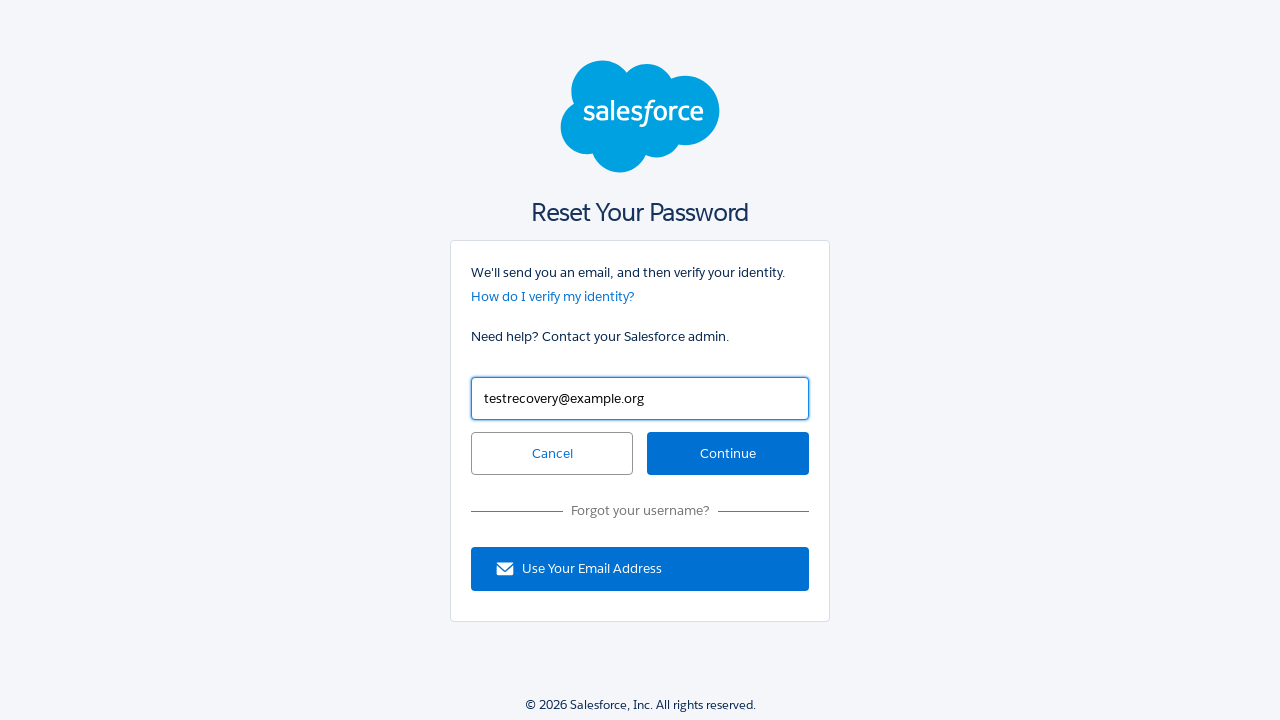

Clicked the continue button to submit password recovery form at (728, 454) on #continue
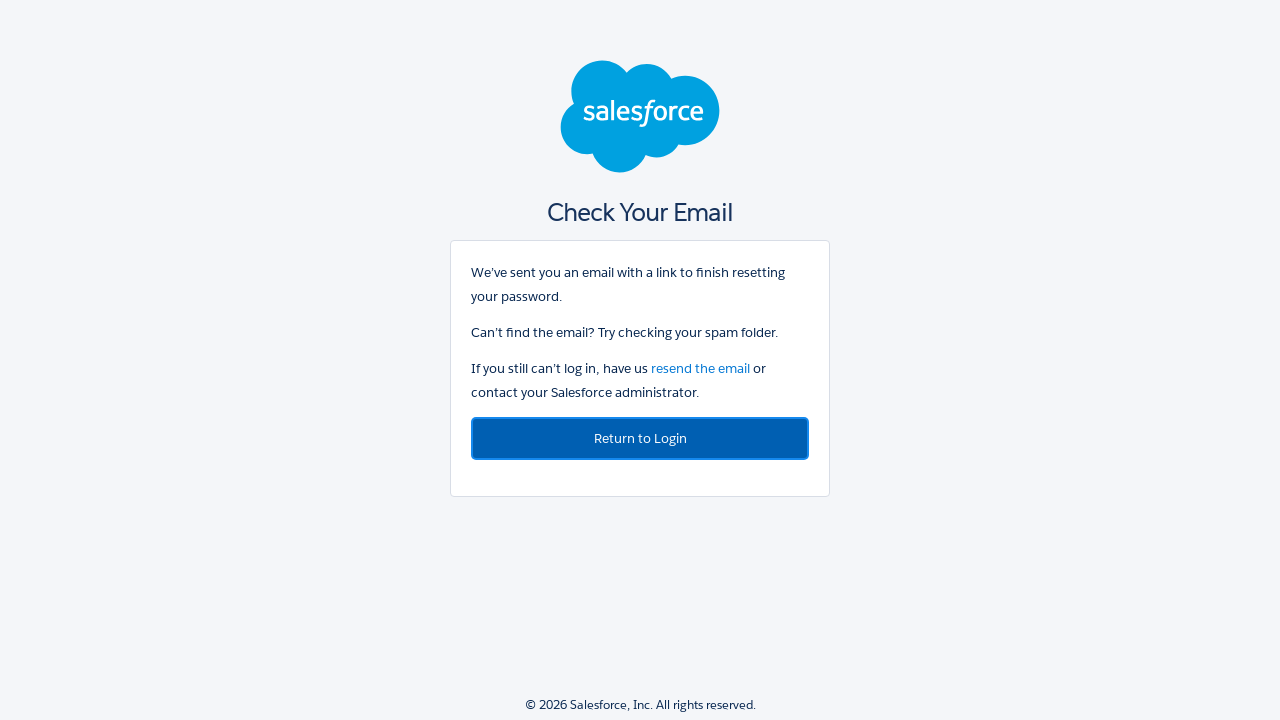

Password recovery form submitted and response page loaded
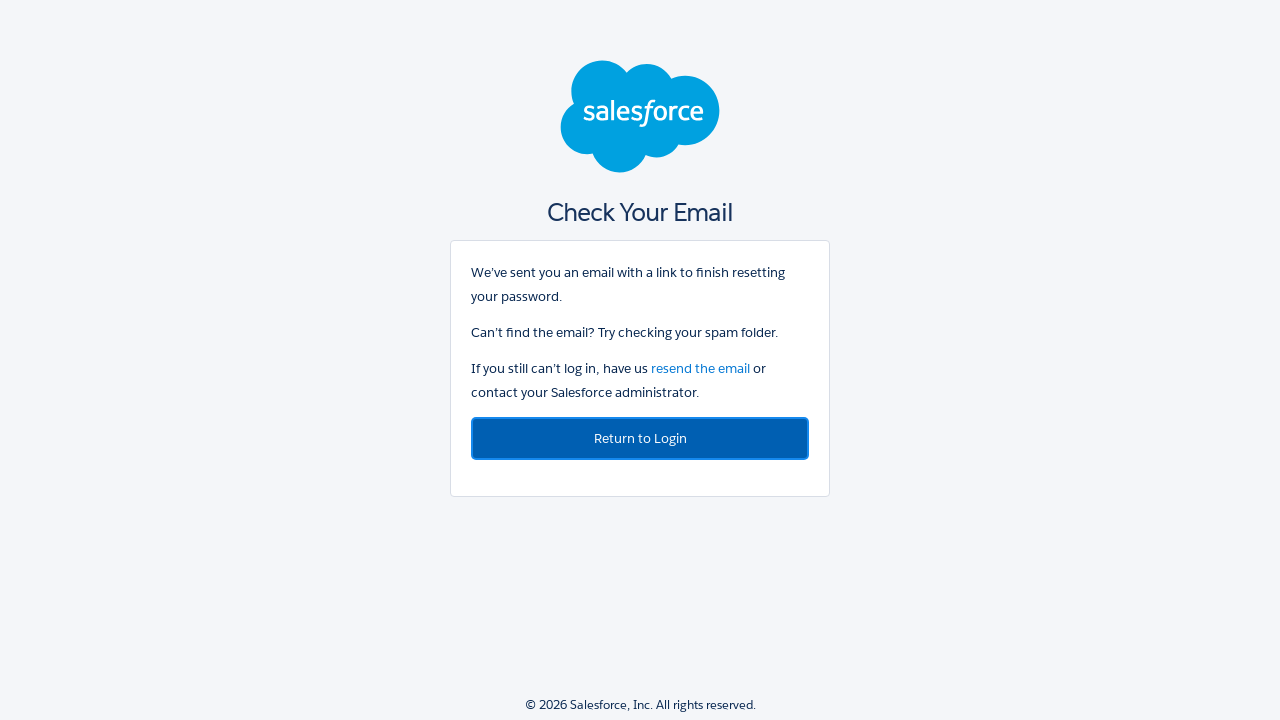

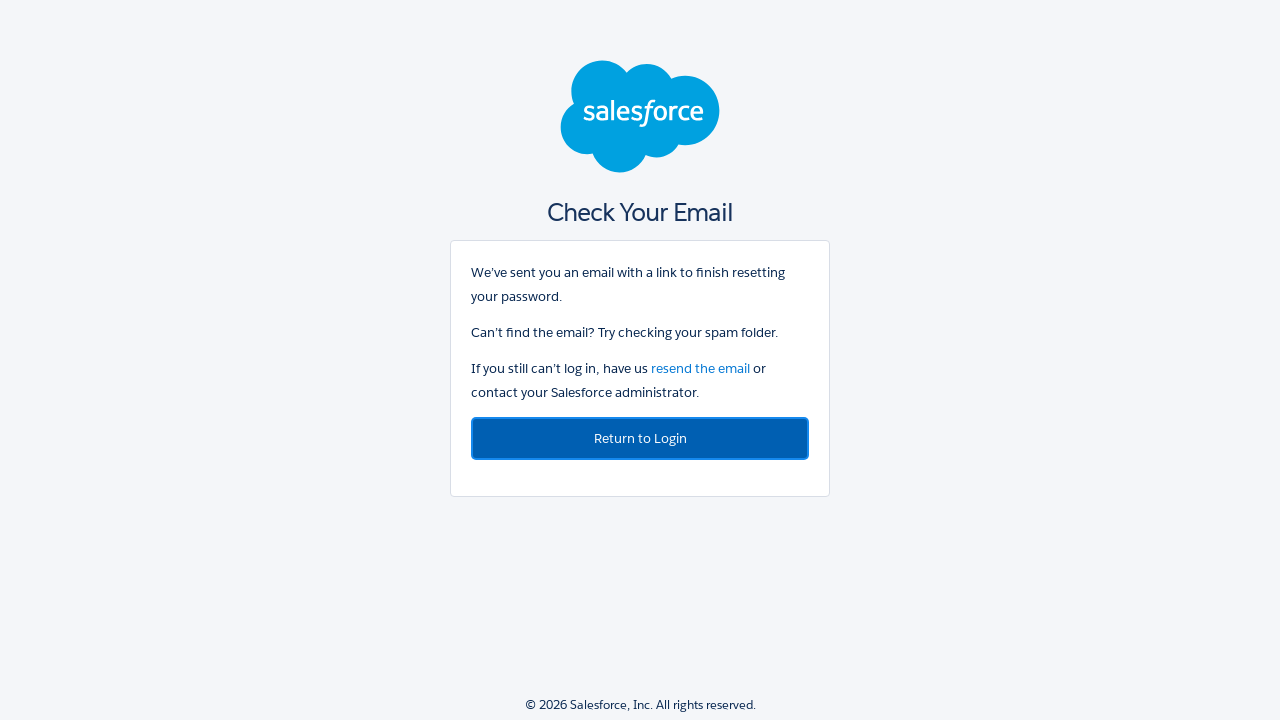